Tests that a todo item is removed if edited to an empty string

Starting URL: https://demo.playwright.dev/todomvc

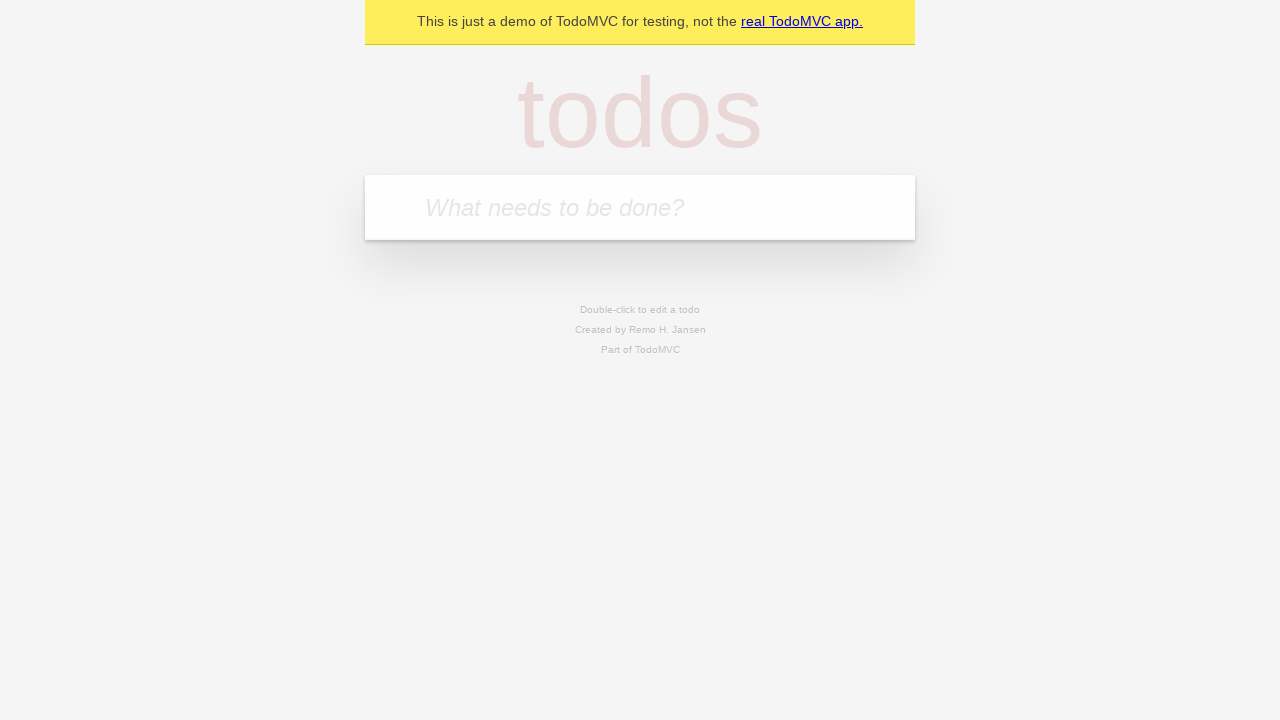

Filled todo input with 'buy some cheese' on internal:attr=[placeholder="What needs to be done?"i]
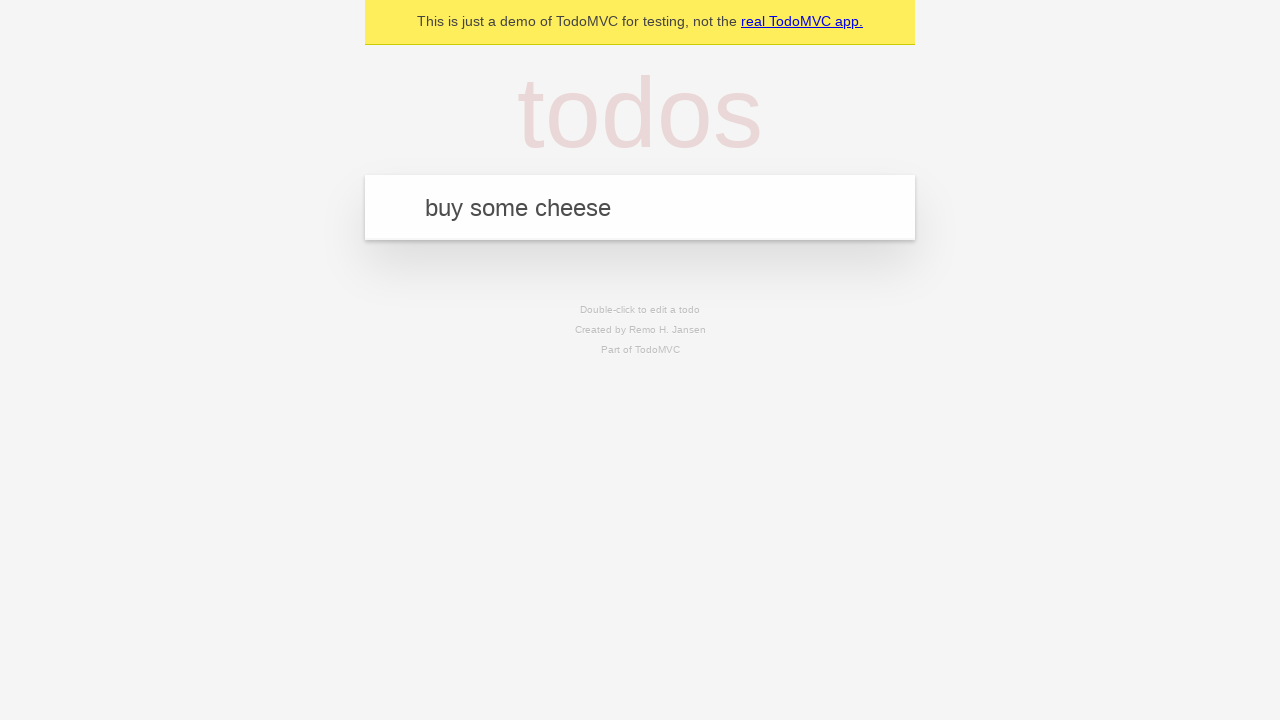

Pressed Enter to create first todo item on internal:attr=[placeholder="What needs to be done?"i]
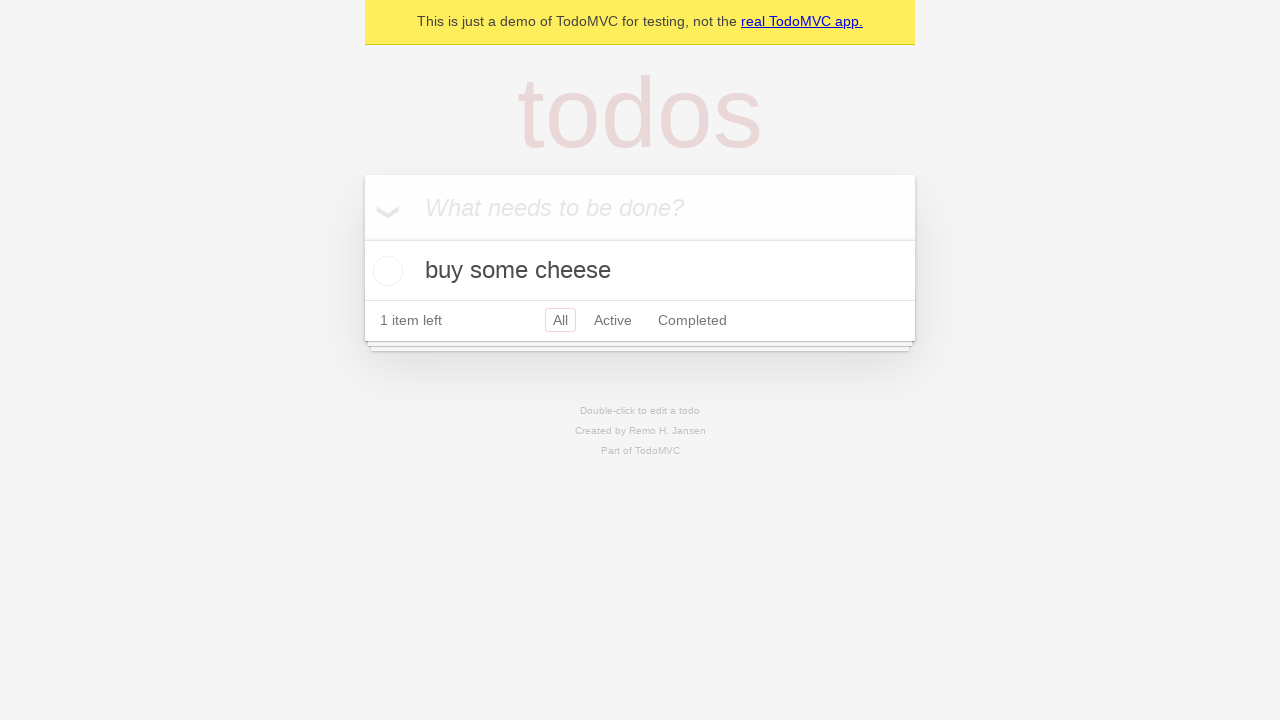

Filled todo input with 'feed the cat' on internal:attr=[placeholder="What needs to be done?"i]
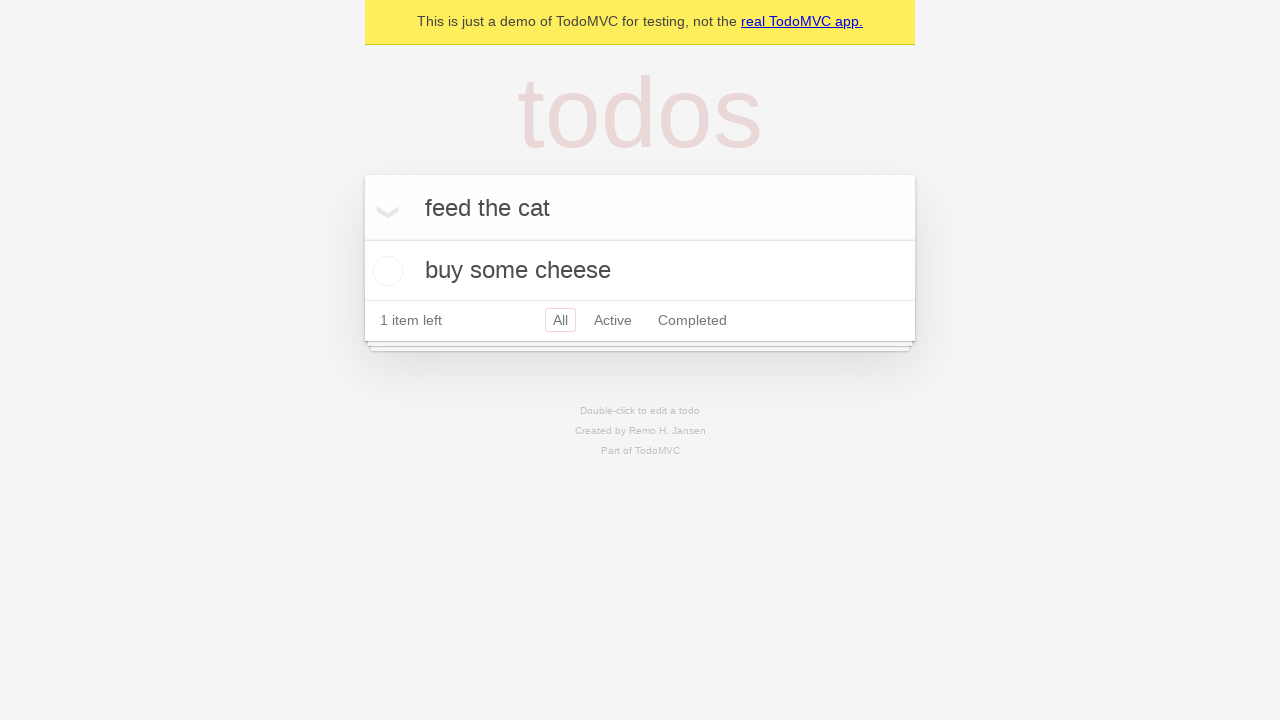

Pressed Enter to create second todo item on internal:attr=[placeholder="What needs to be done?"i]
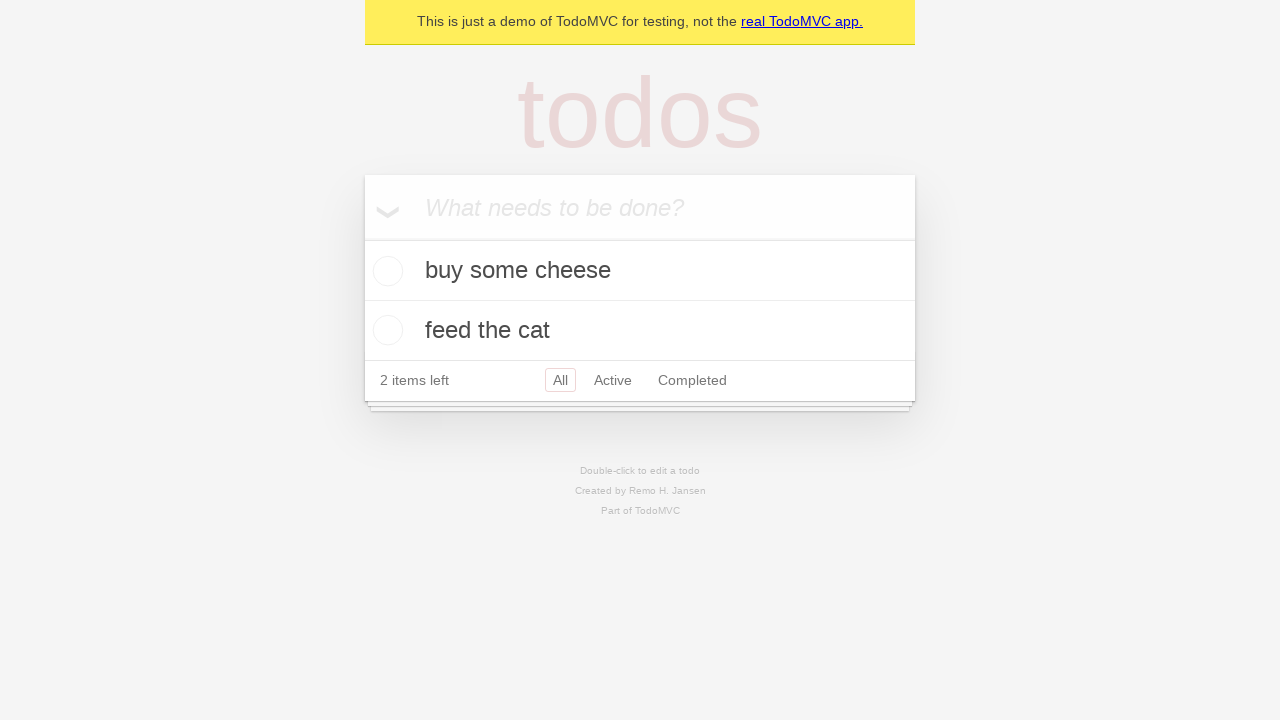

Filled todo input with 'book a doctors appointment' on internal:attr=[placeholder="What needs to be done?"i]
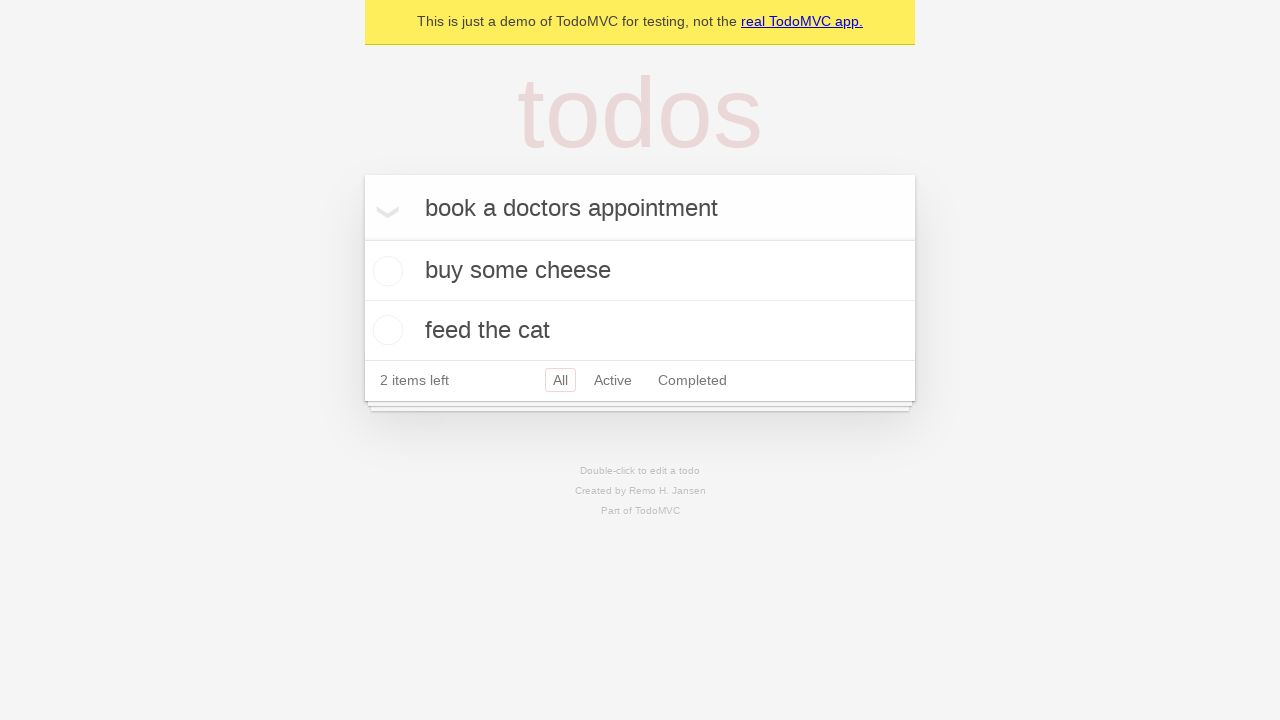

Pressed Enter to create third todo item on internal:attr=[placeholder="What needs to be done?"i]
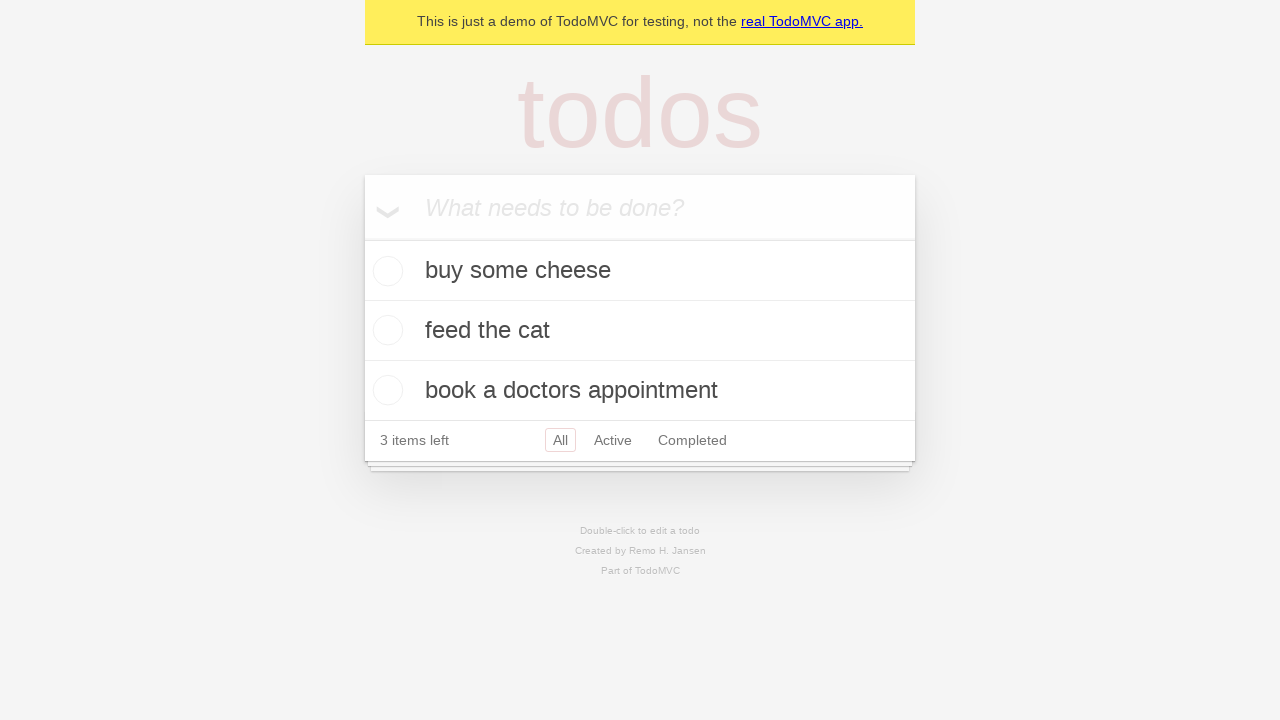

Double-clicked second todo item to enter edit mode at (640, 331) on internal:testid=[data-testid="todo-item"s] >> nth=1
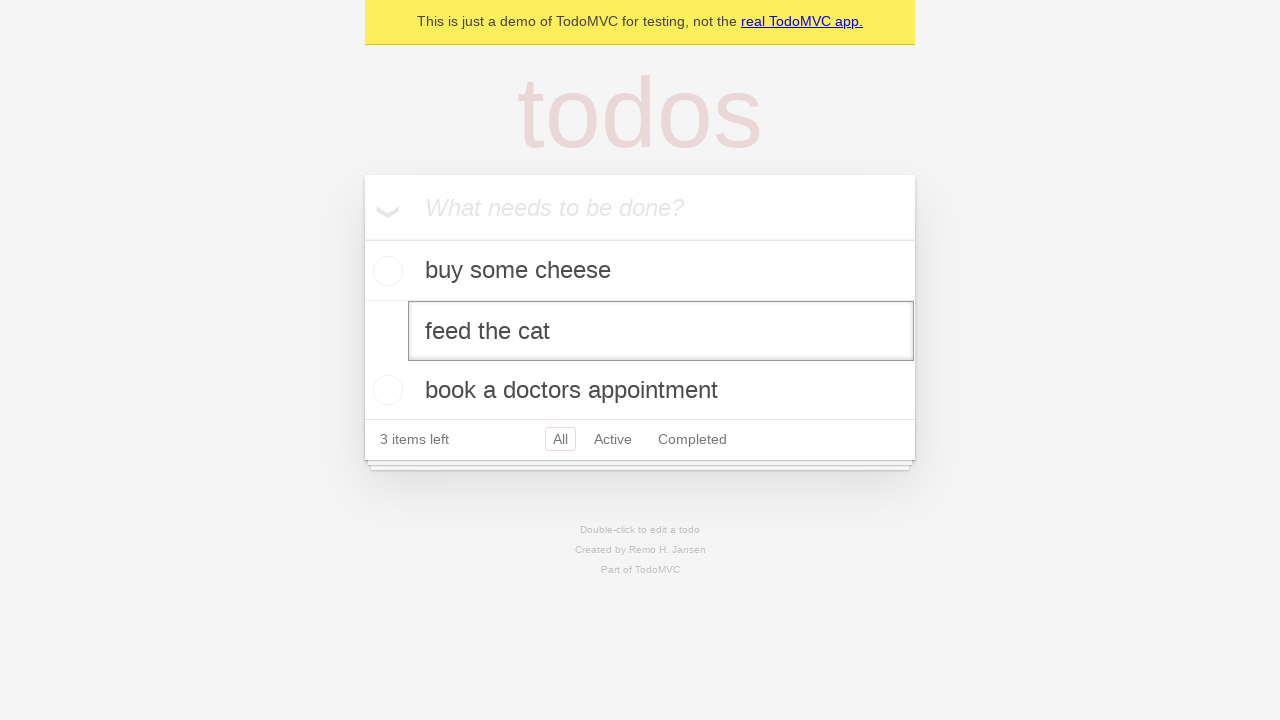

Cleared the text in the edit field to empty string on internal:testid=[data-testid="todo-item"s] >> nth=1 >> internal:role=textbox[nam
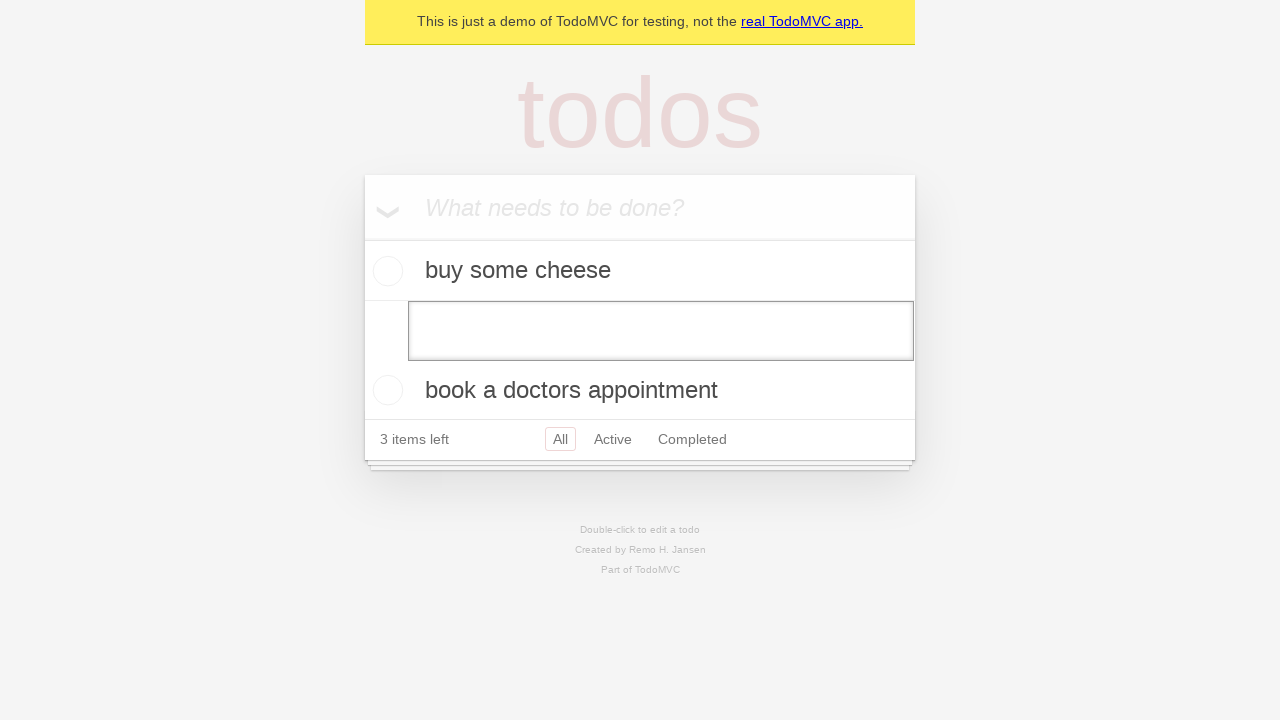

Pressed Enter to submit the empty edit, removing the todo item on internal:testid=[data-testid="todo-item"s] >> nth=1 >> internal:role=textbox[nam
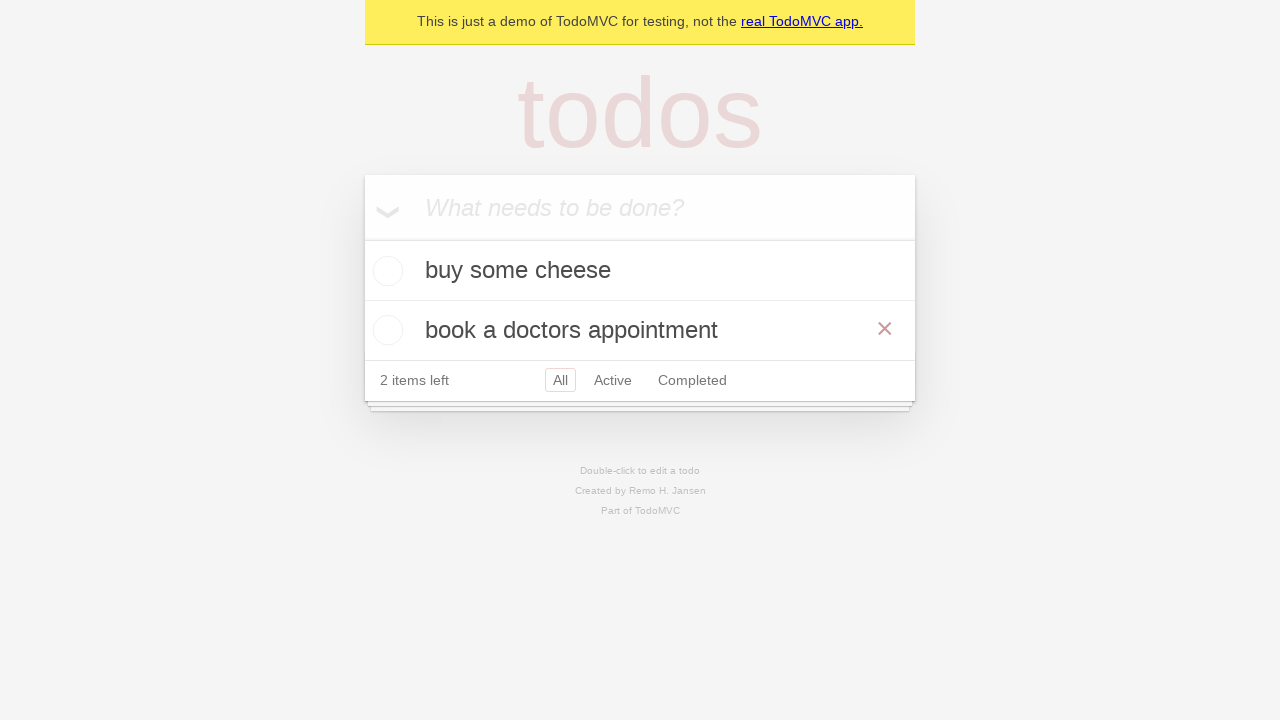

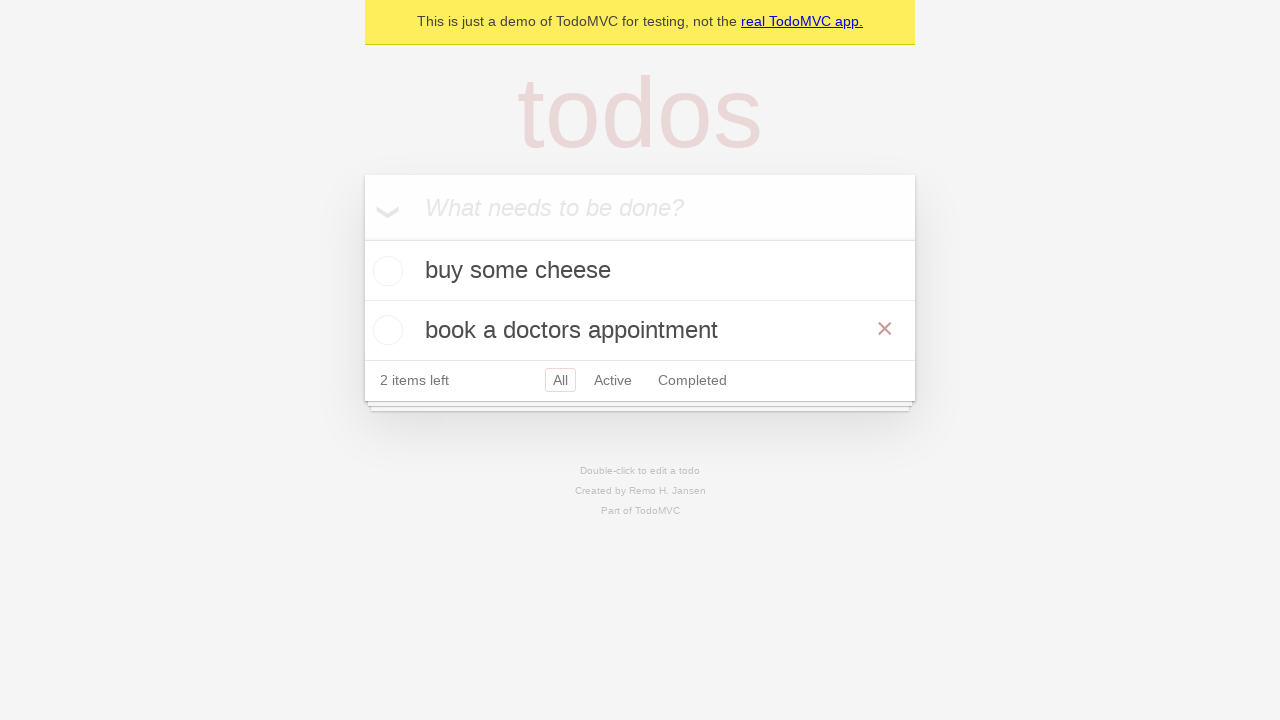